Navigates to DemoQA homepage, clicks on the Elements card, then clicks through all sub-menu items (Text Box, Check Box, Radio Button, Web Tables, Buttons, Links, Broken Links, Upload and Download, Dynamic Properties) to verify they are accessible.

Starting URL: https://demoqa.com/

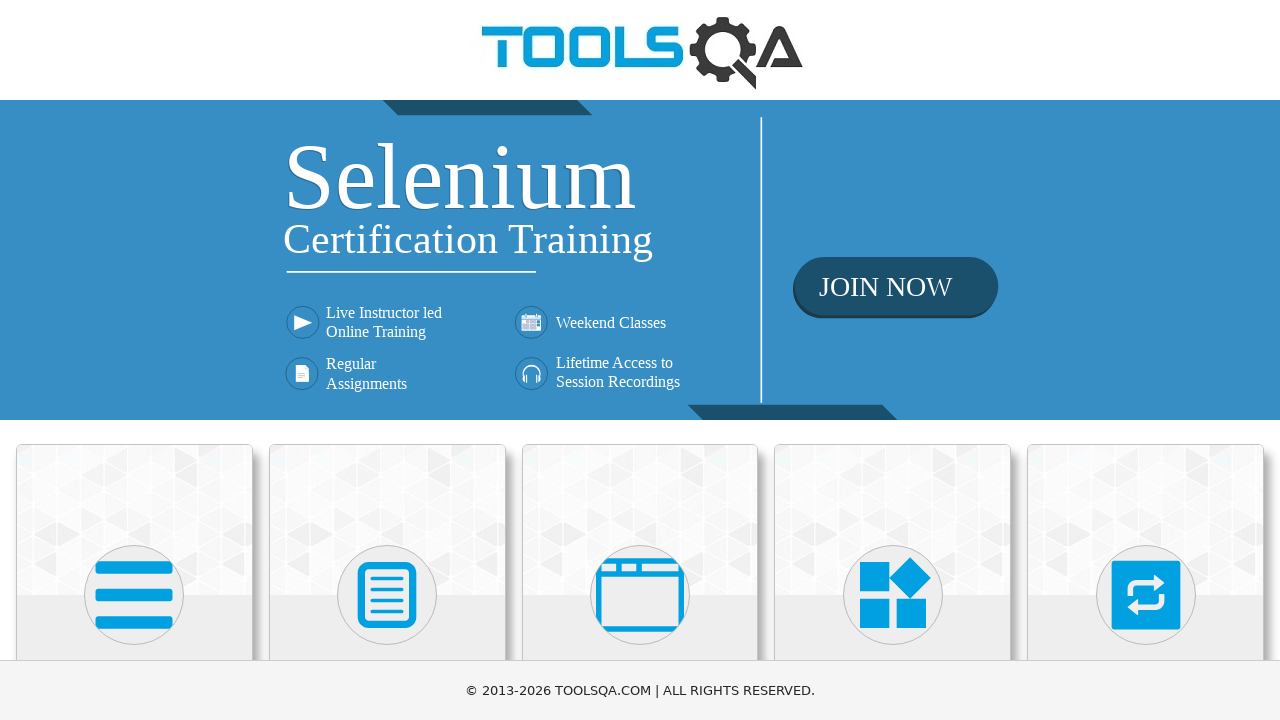

Clicked on the Elements card on DemoQA homepage at (134, 360) on xpath=//h5[text()='Elements']
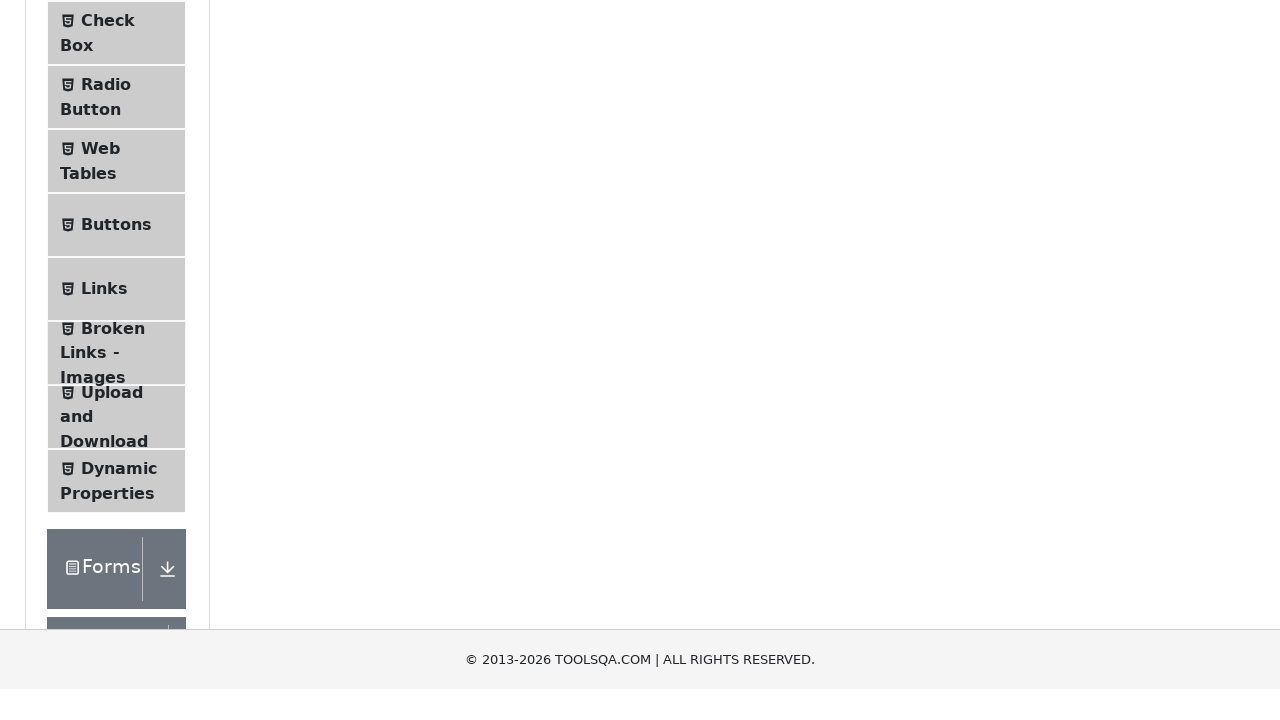

Elements section loaded and Text Box menu item is visible
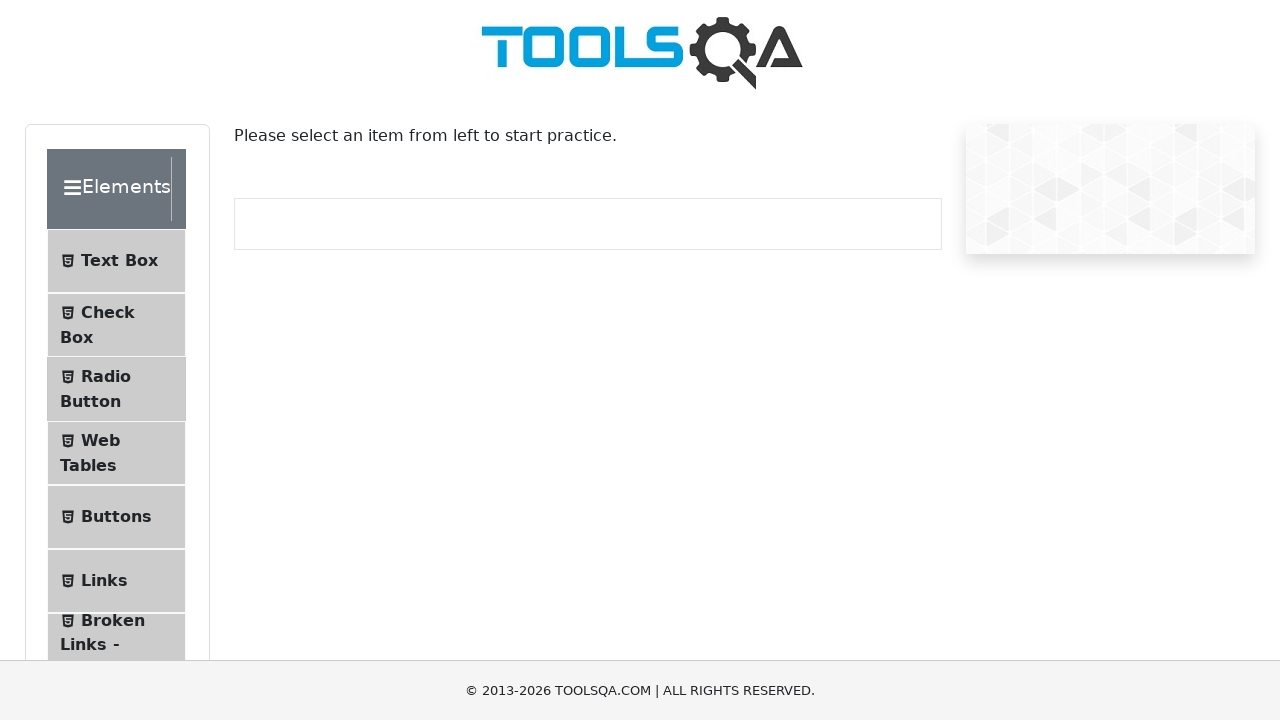

Clicked on Text Box sub-menu item at (119, 261) on xpath=//span[text()='Text Box']
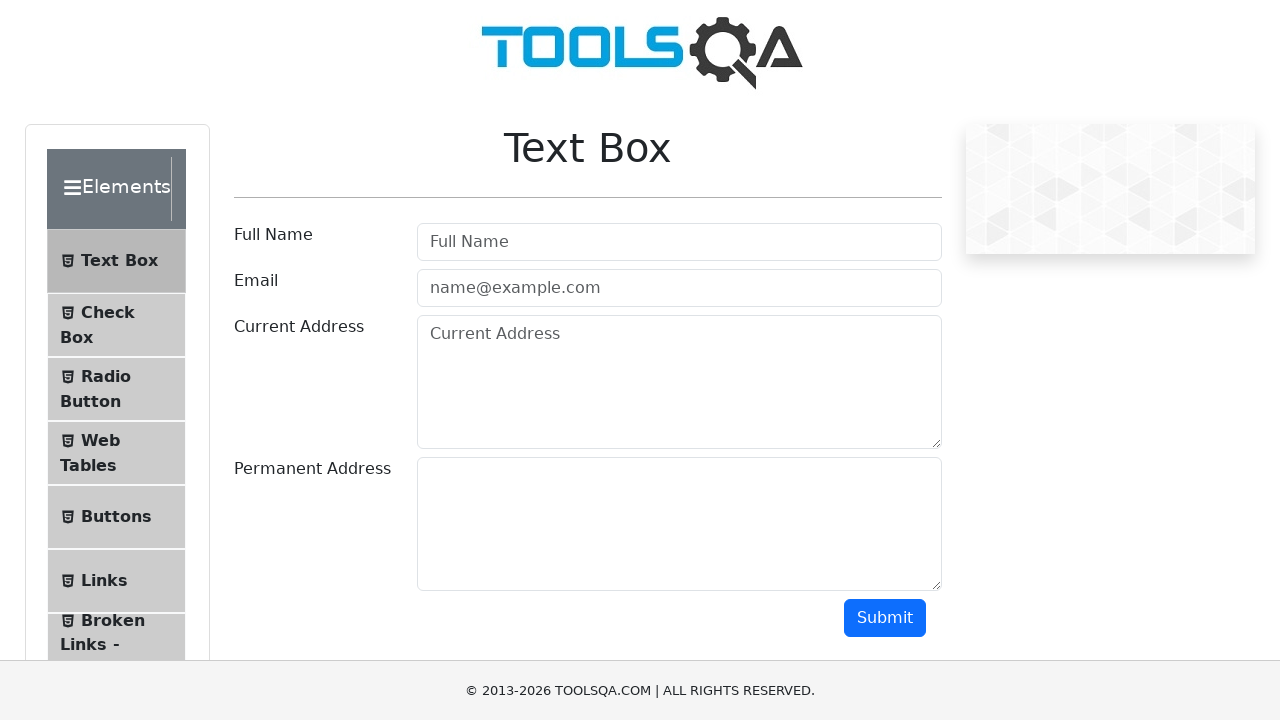

Clicked on Check Box sub-menu item at (108, 312) on xpath=//span[text()='Check Box']
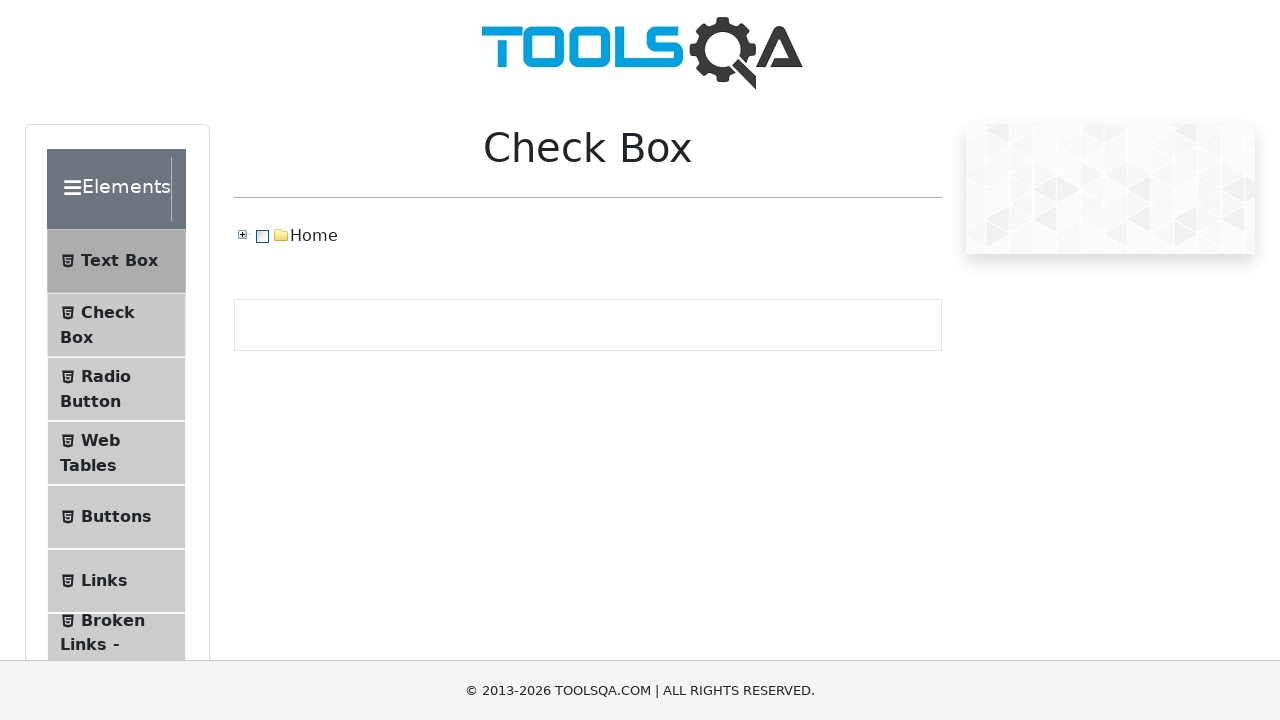

Clicked on Radio Button sub-menu item at (106, 376) on xpath=//span[text()='Radio Button']
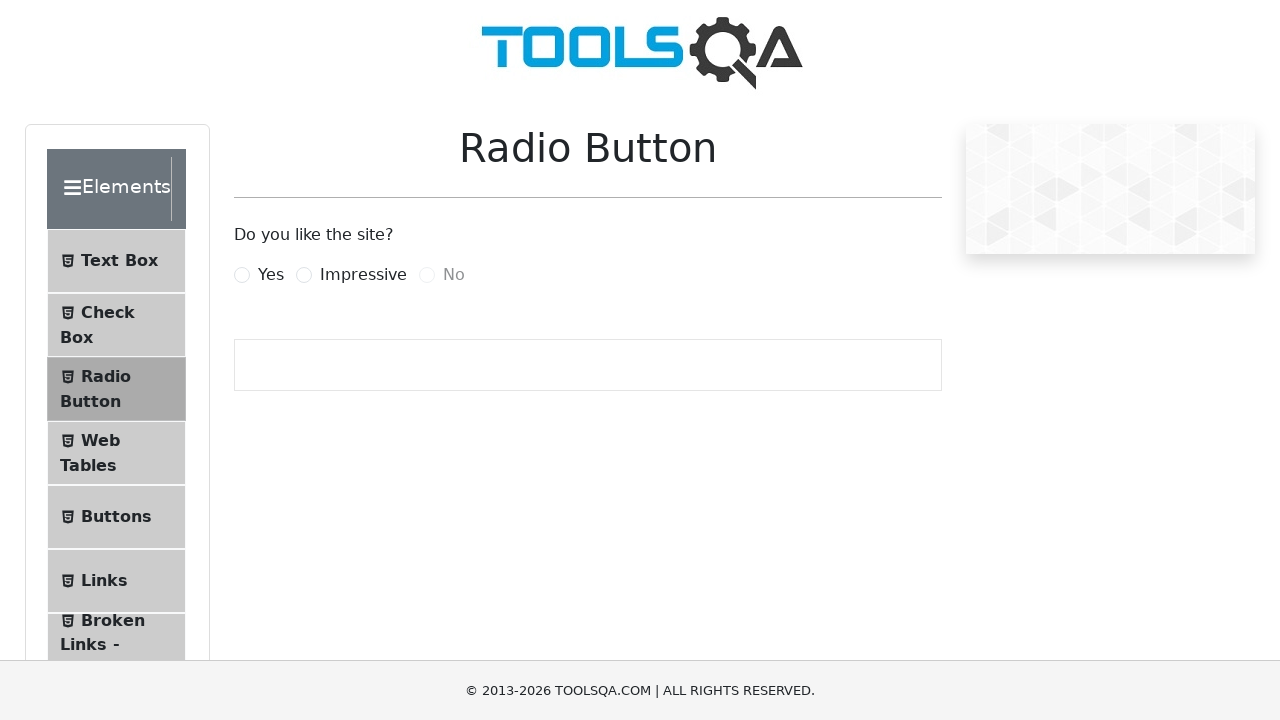

Clicked on Web Tables sub-menu item at (100, 440) on xpath=//span[text()='Web Tables']
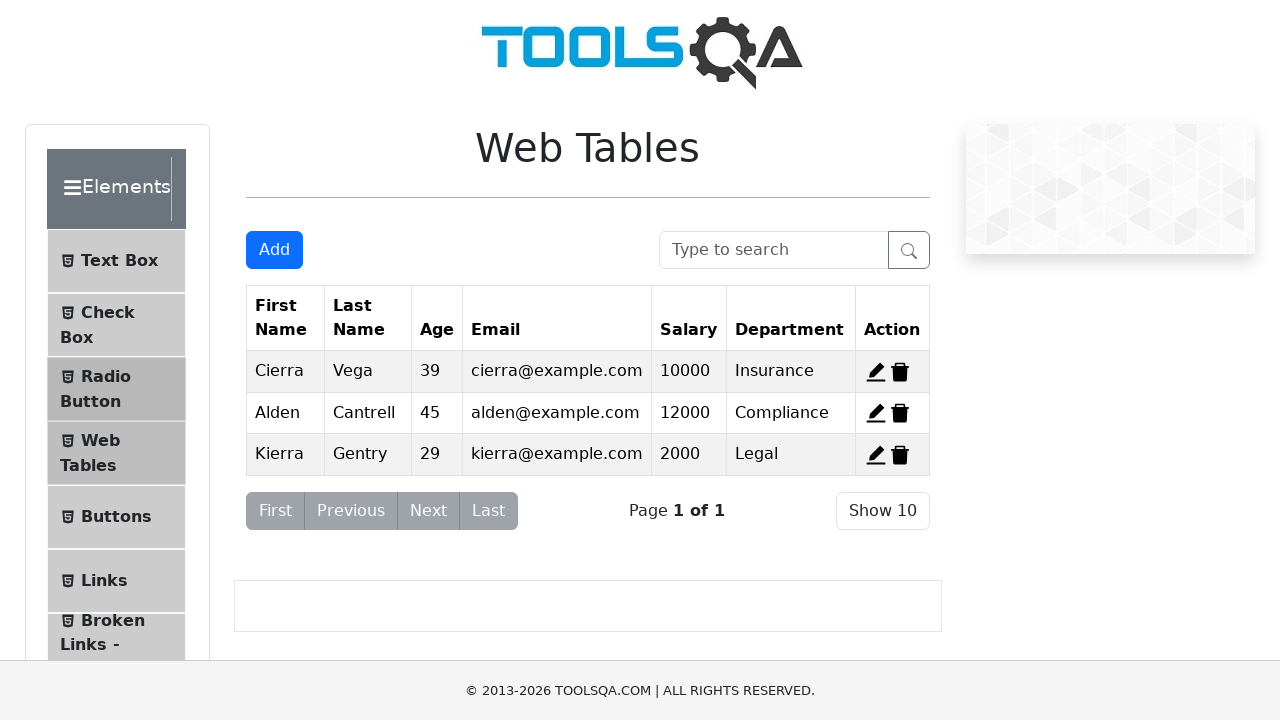

Clicked on Buttons sub-menu item at (116, 517) on xpath=//span[text()='Buttons']
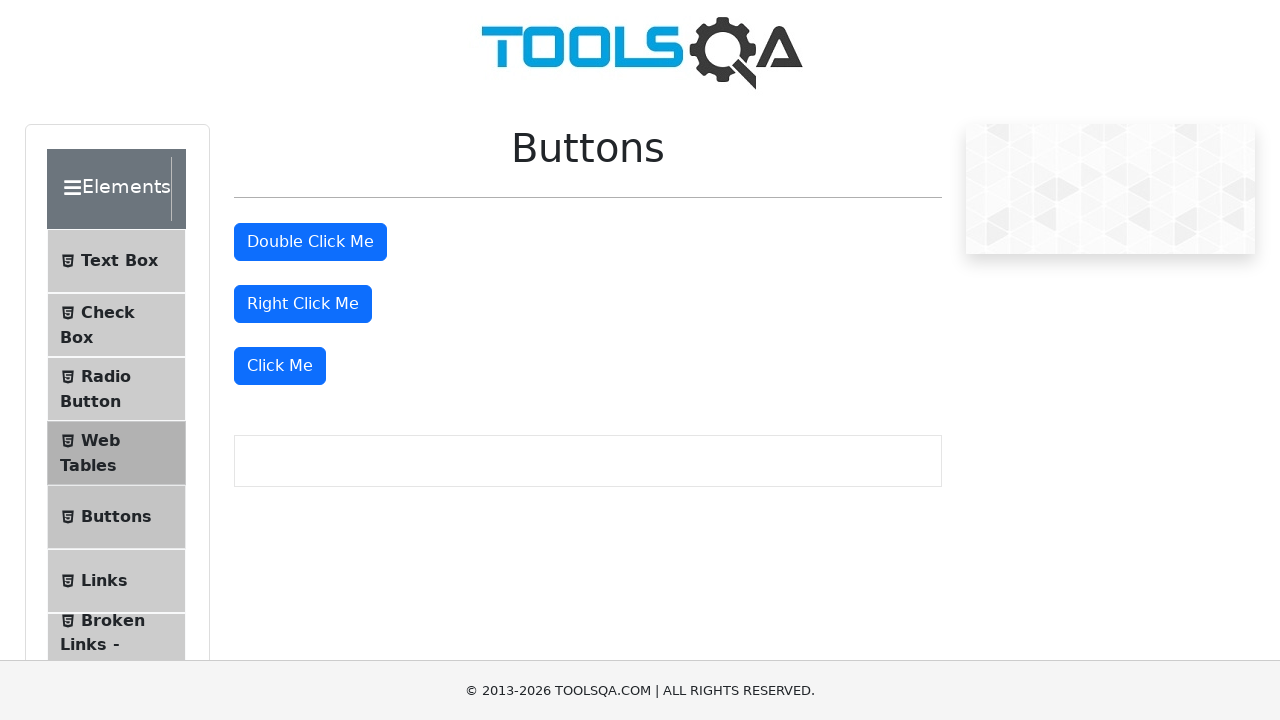

Clicked on Links sub-menu item at (104, 581) on xpath=//span[text()='Links']
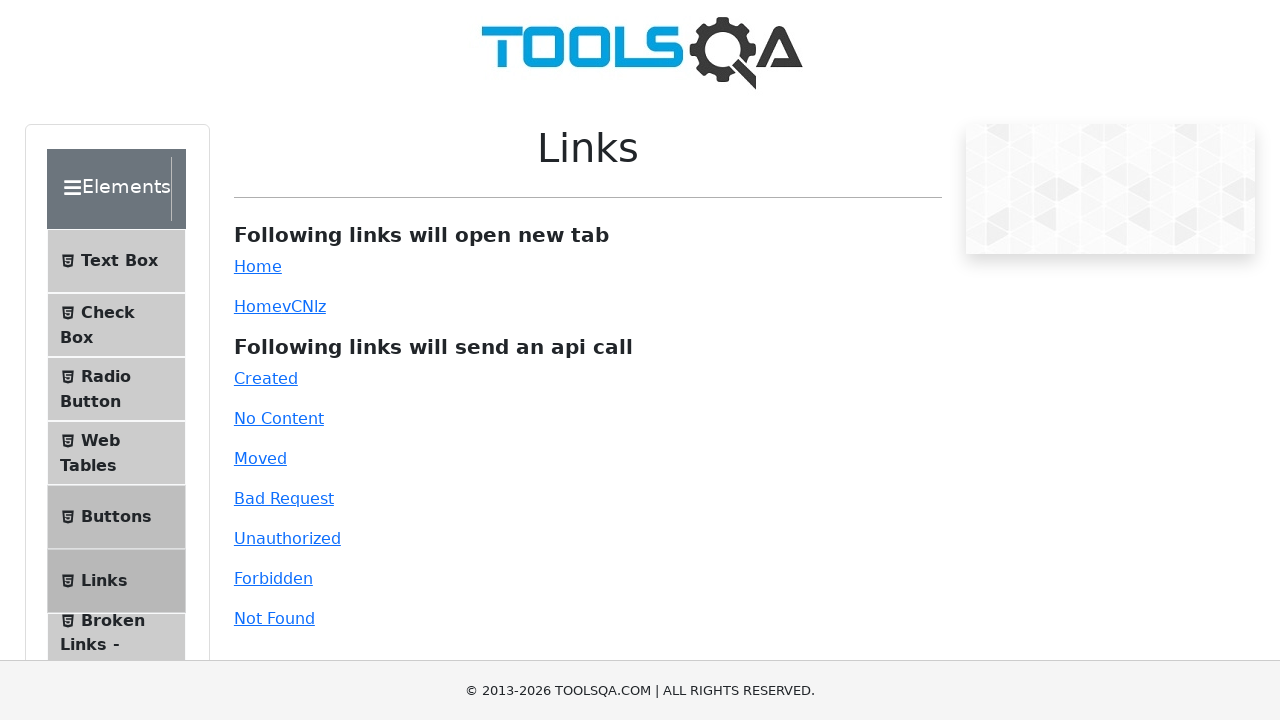

Clicked on Broken Links sub-menu item at (113, 620) on xpath=//span[contains(text(), 'Broken Links')]
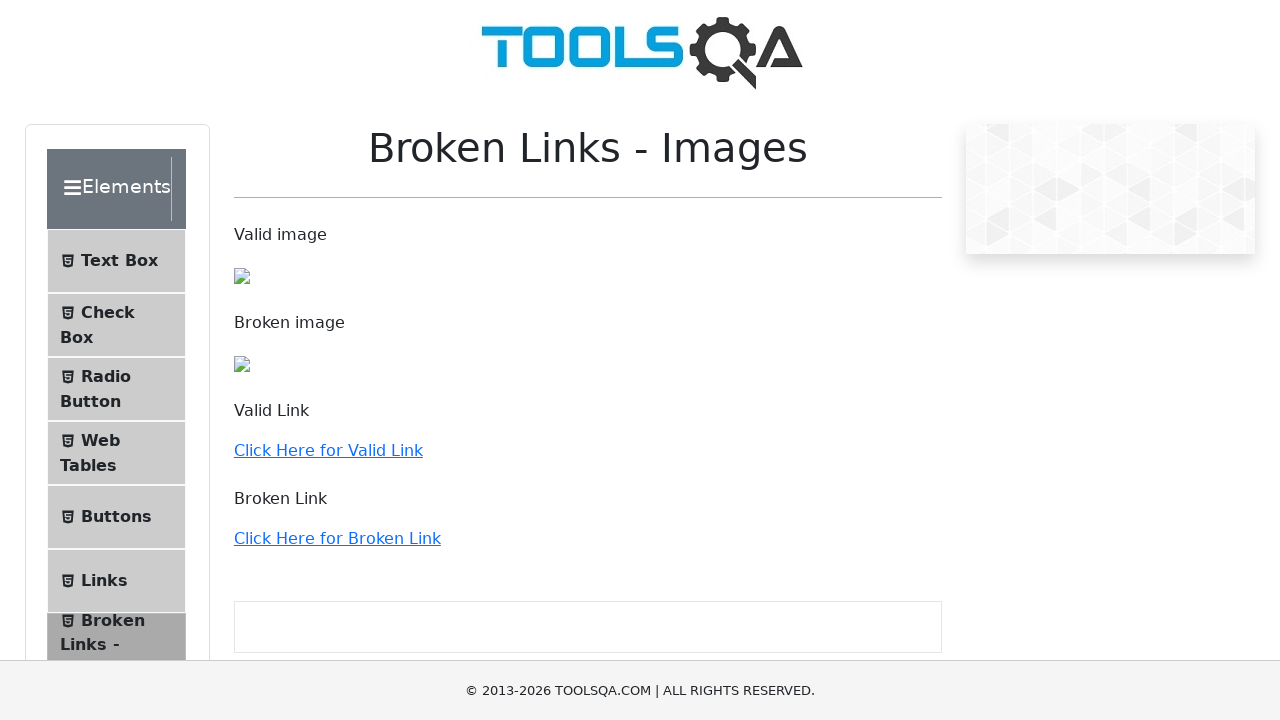

Clicked on Upload and Download sub-menu item at (112, 335) on xpath=//span[text()='Upload and Download']
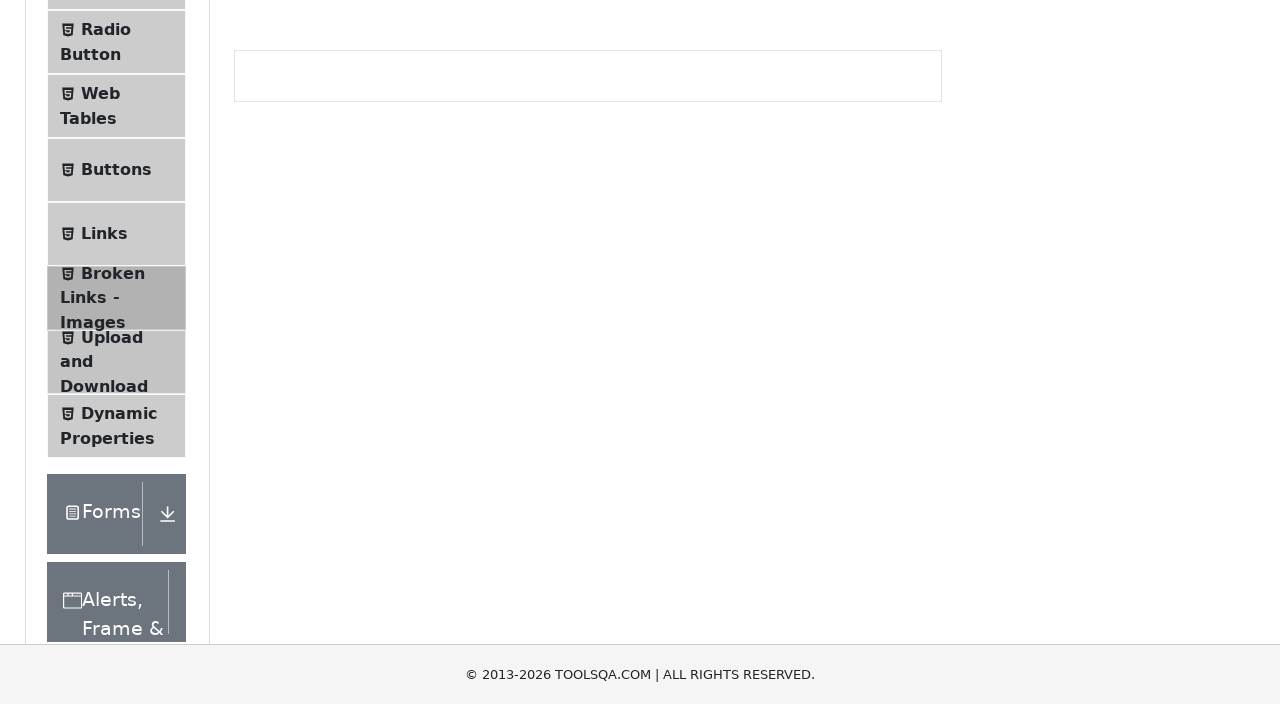

Clicked on Dynamic Properties sub-menu item at (119, 110) on xpath=//span[text()='Dynamic Properties']
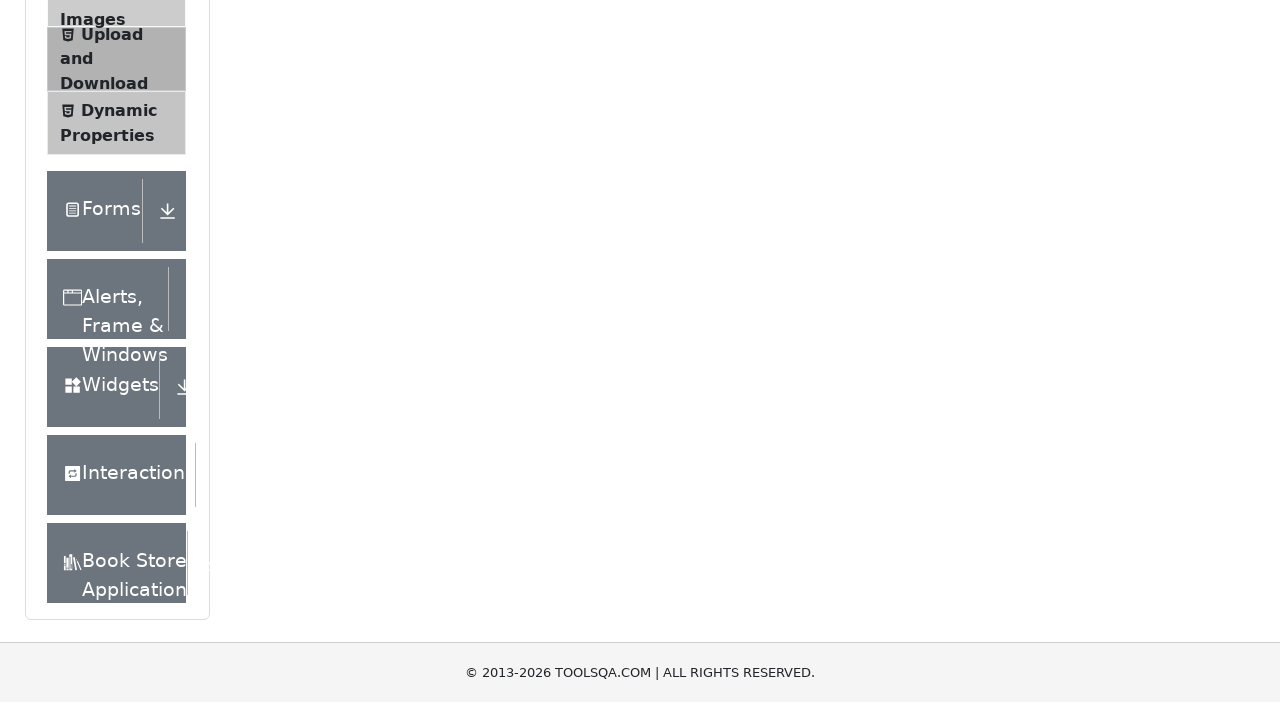

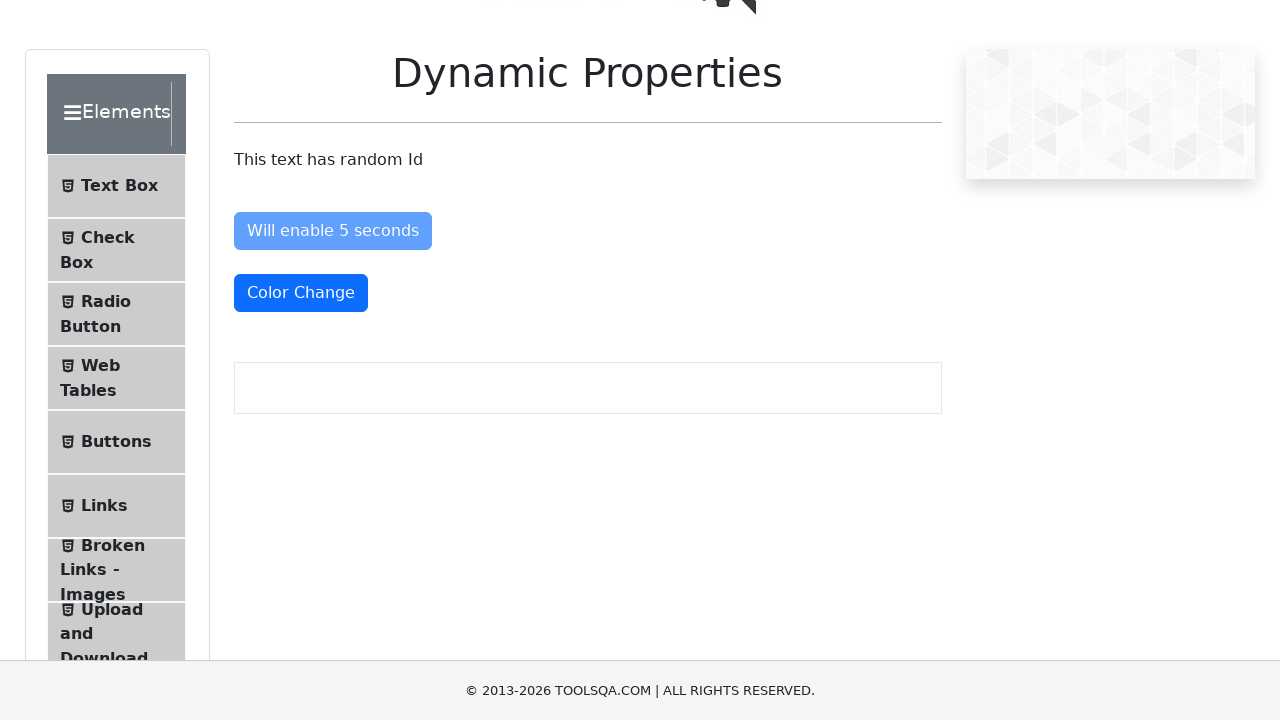